Tests drag and drop functionality by dragging an element from source to target

Starting URL: https://testautomationpractice.blogspot.com

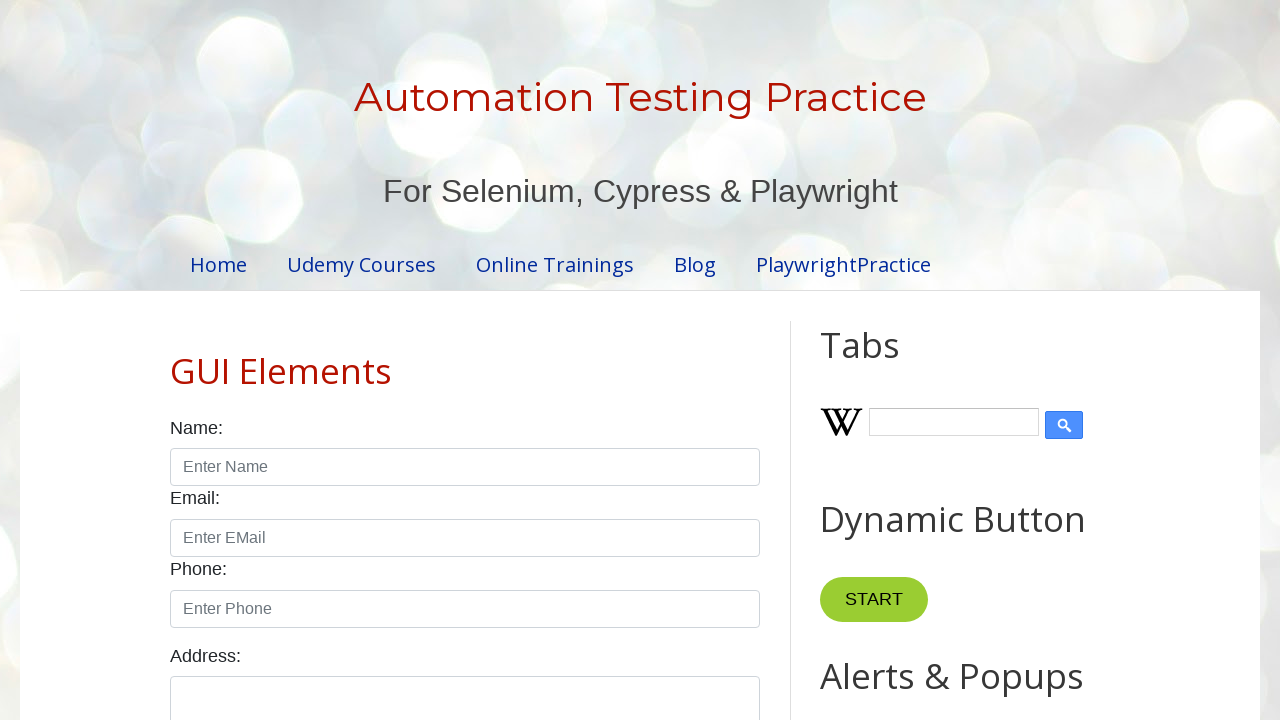

Located draggable source element
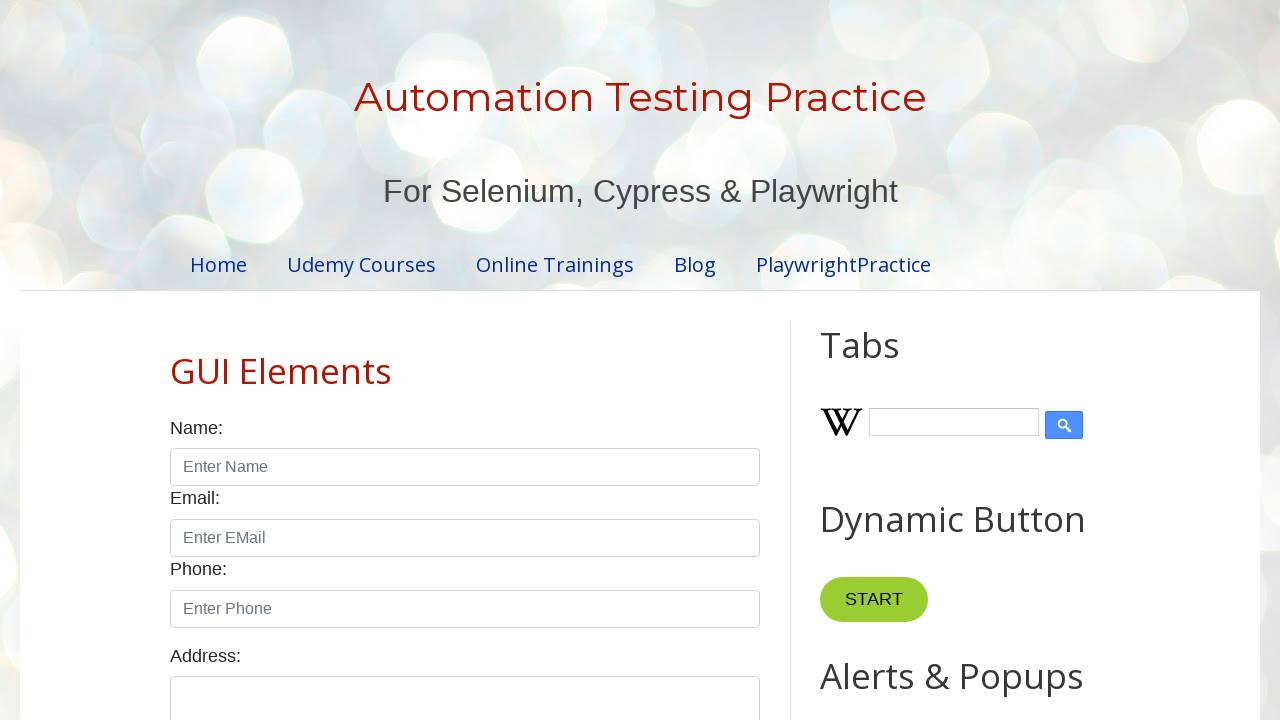

Located droppable target element
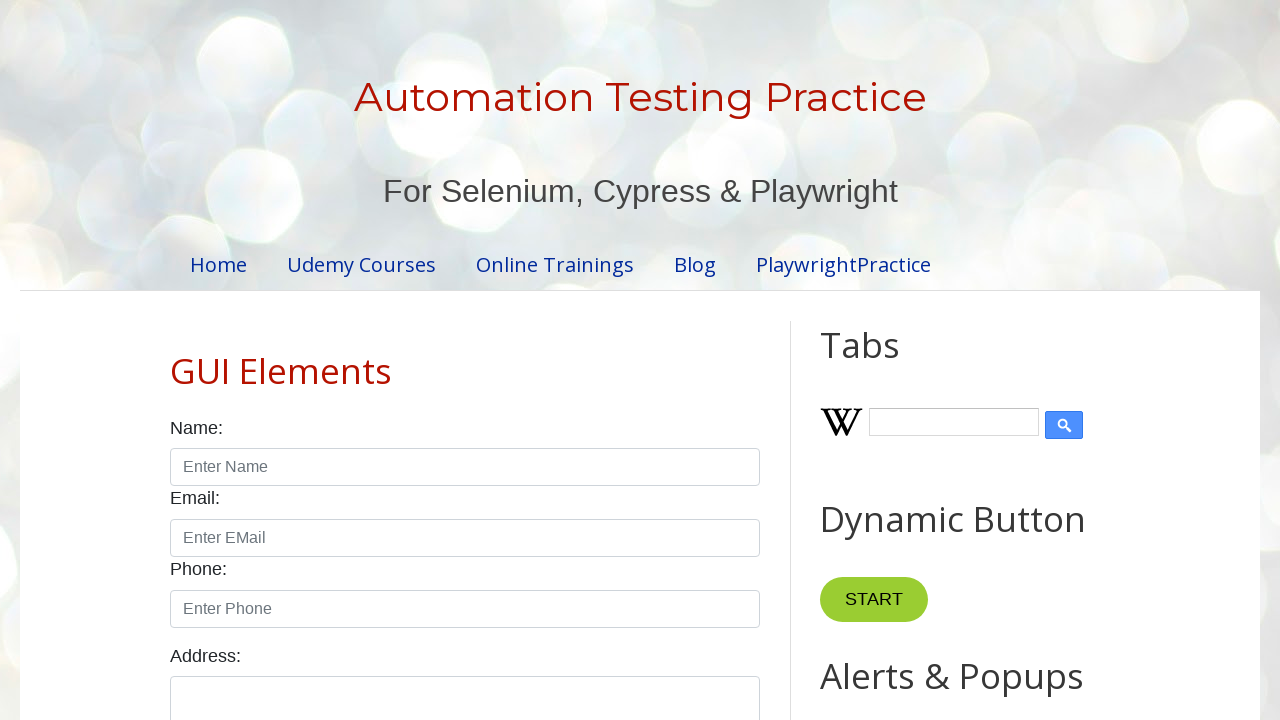

Dragged source element to target element at (1015, 386)
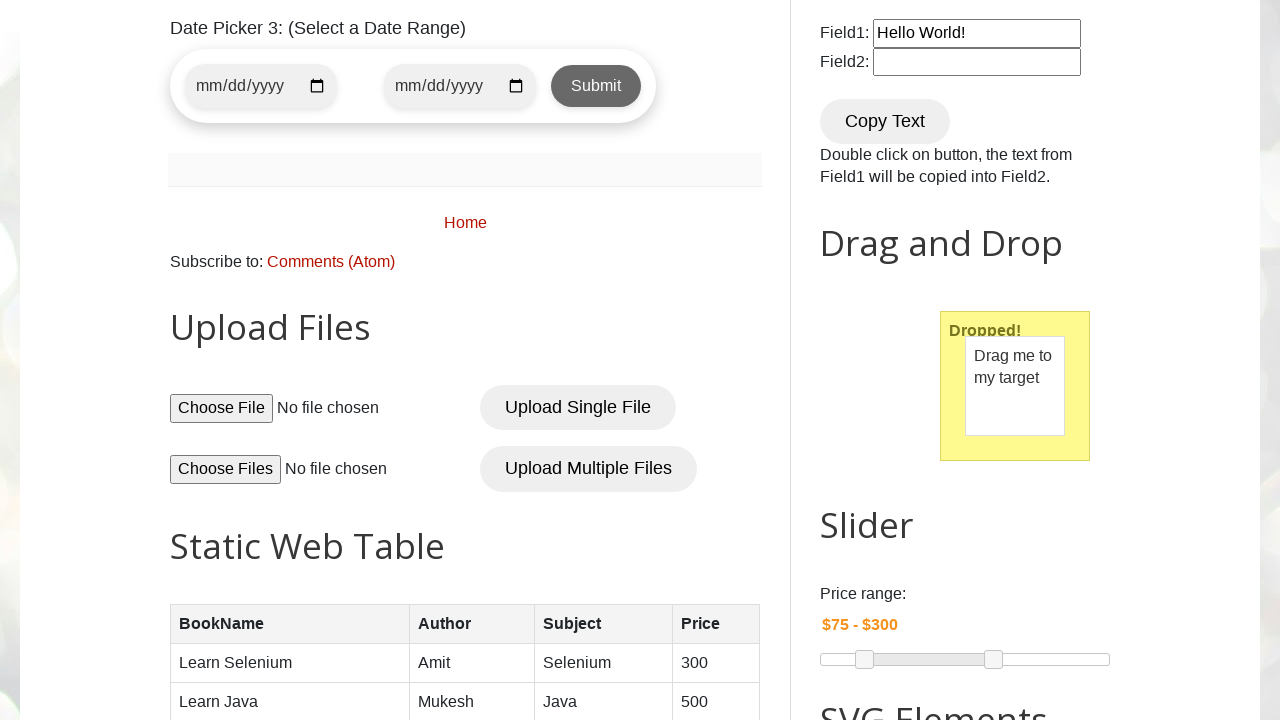

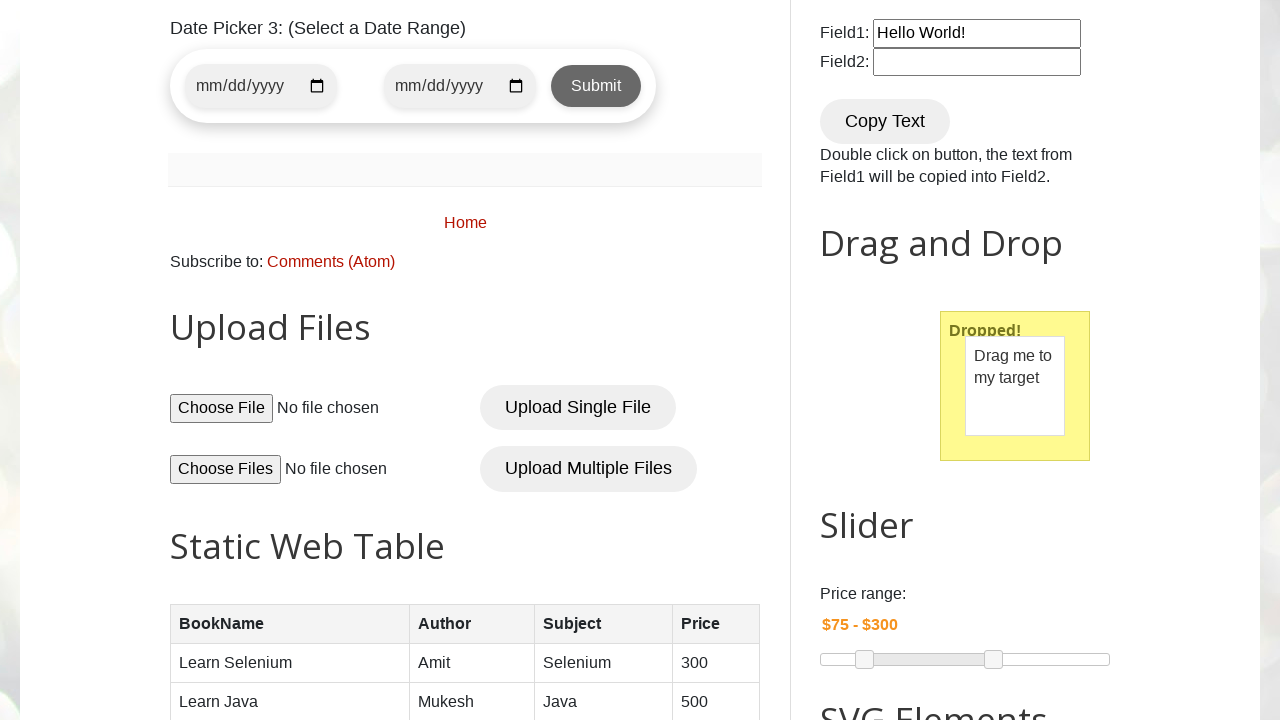